Clicks the Remove button and waits for the "It's gone!" message to appear

Starting URL: http://the-internet.herokuapp.com/dynamic_controls

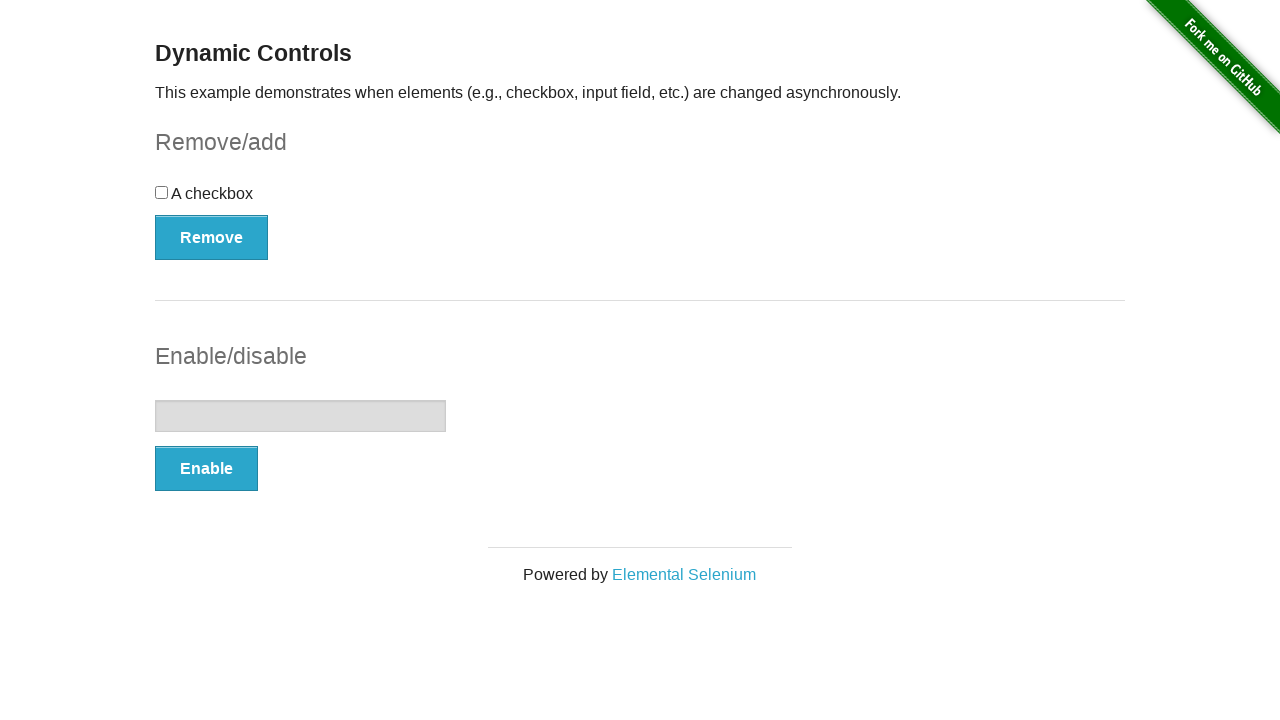

Clicked the Remove button at (212, 237) on xpath=//button[contains(text(), 'Remove')]
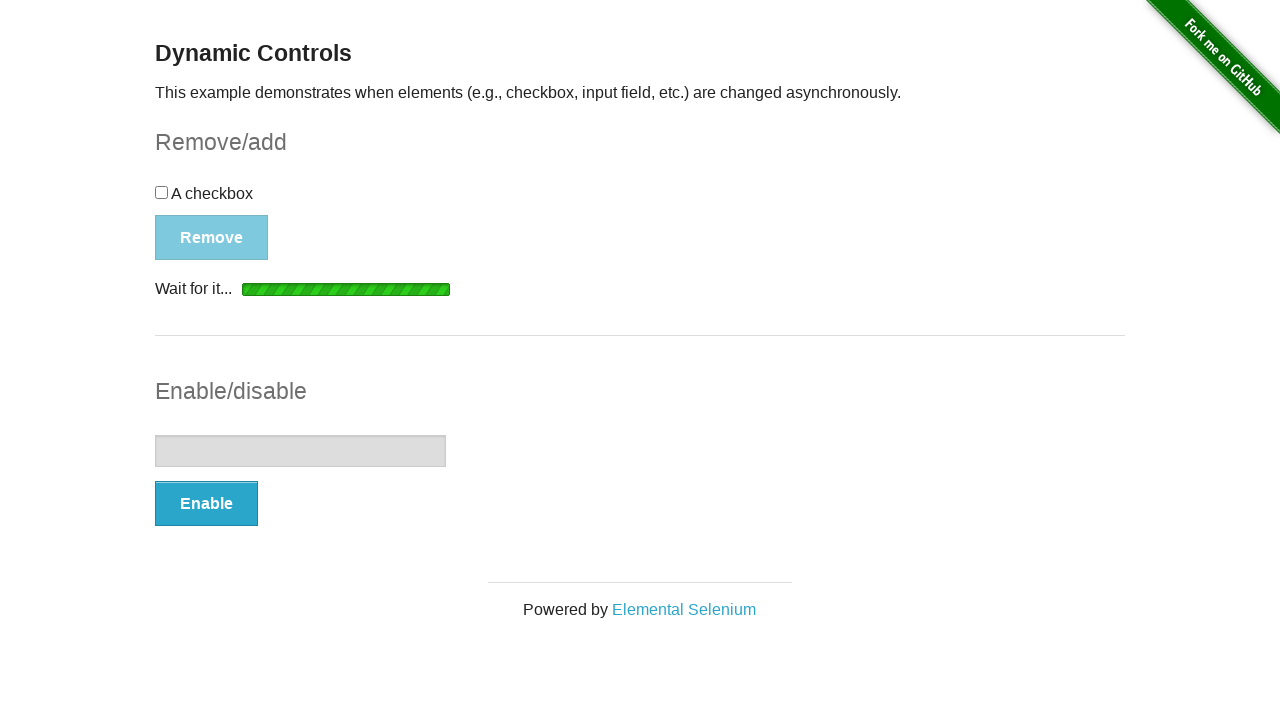

Waited for 'It's gone!' message to appear
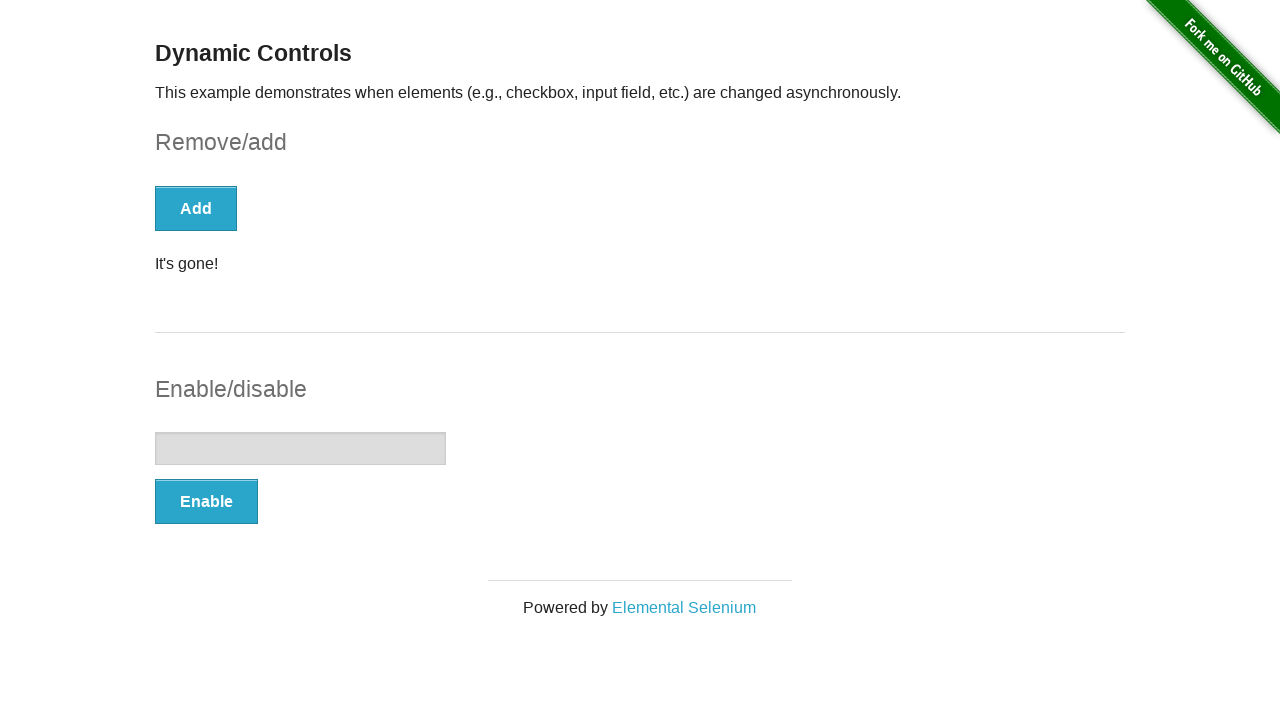

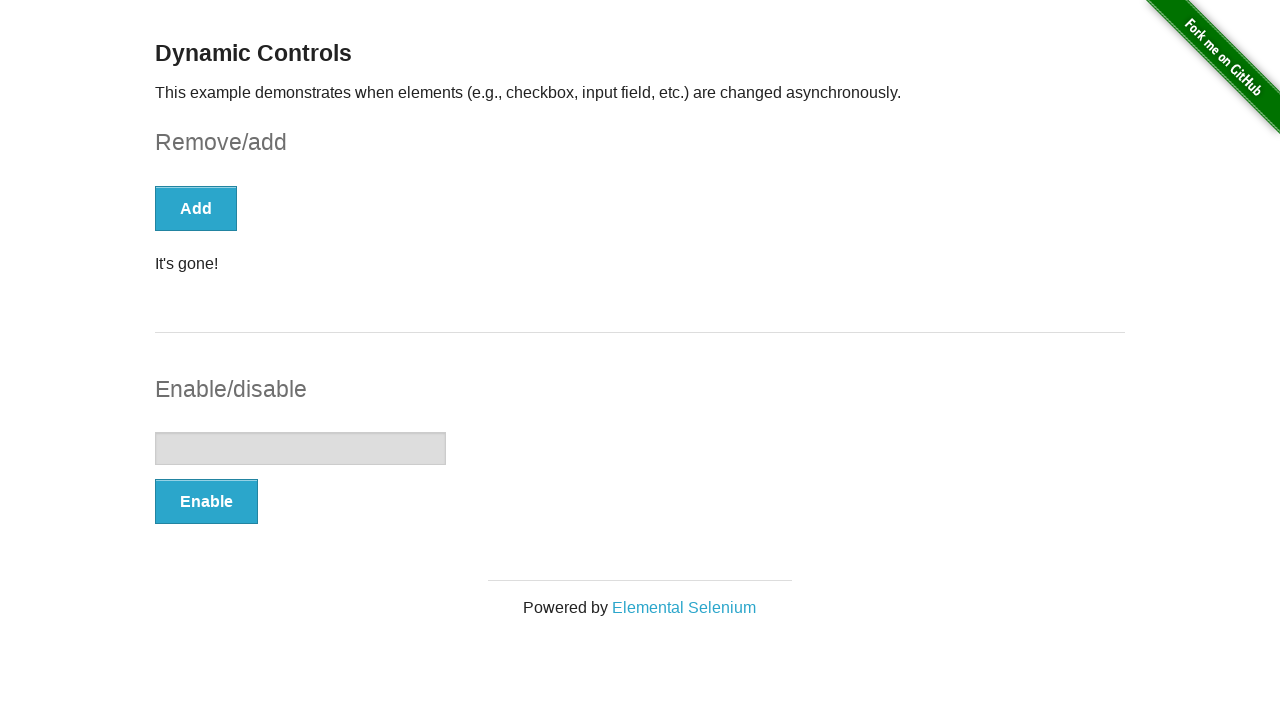